Tests finding a link by partial text (using a calculated number), clicking it, then filling out a multi-field form with personal information (first name, last name, city, country) and submitting it.

Starting URL: http://suninjuly.github.io/find_link_text

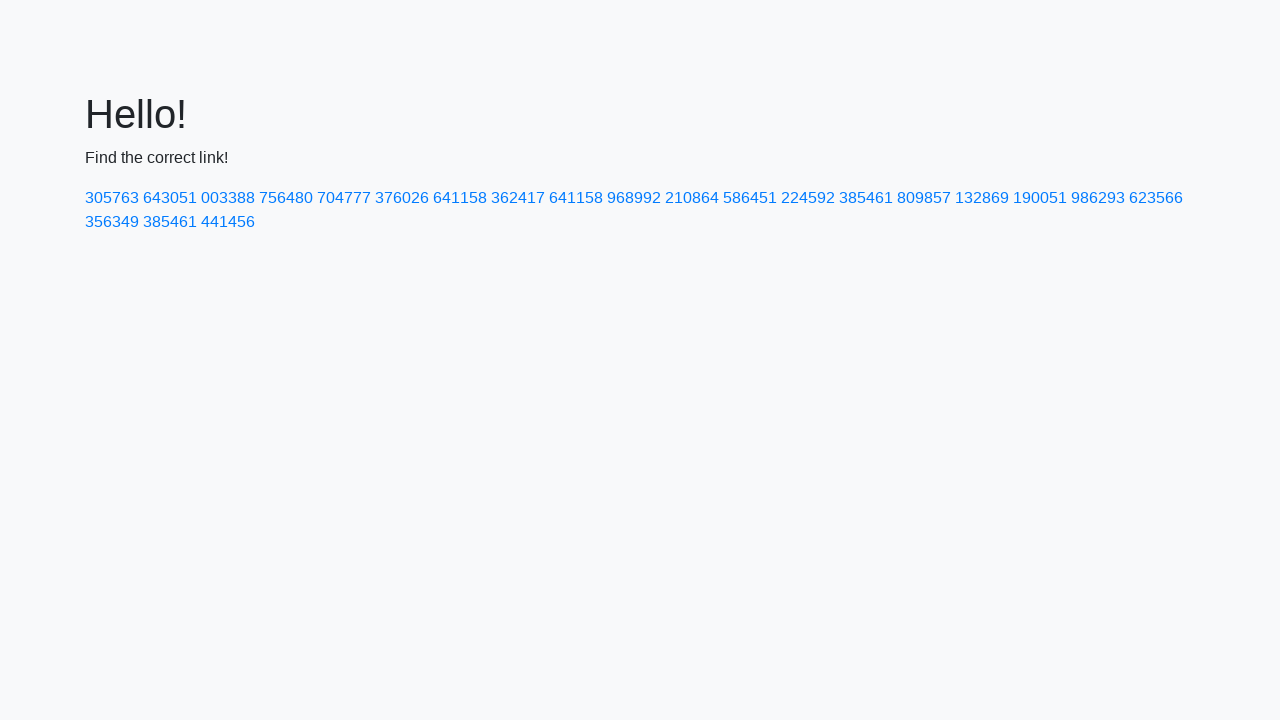

Clicked link with calculated text '224592' at (808, 198) on a:text-matches('224592')
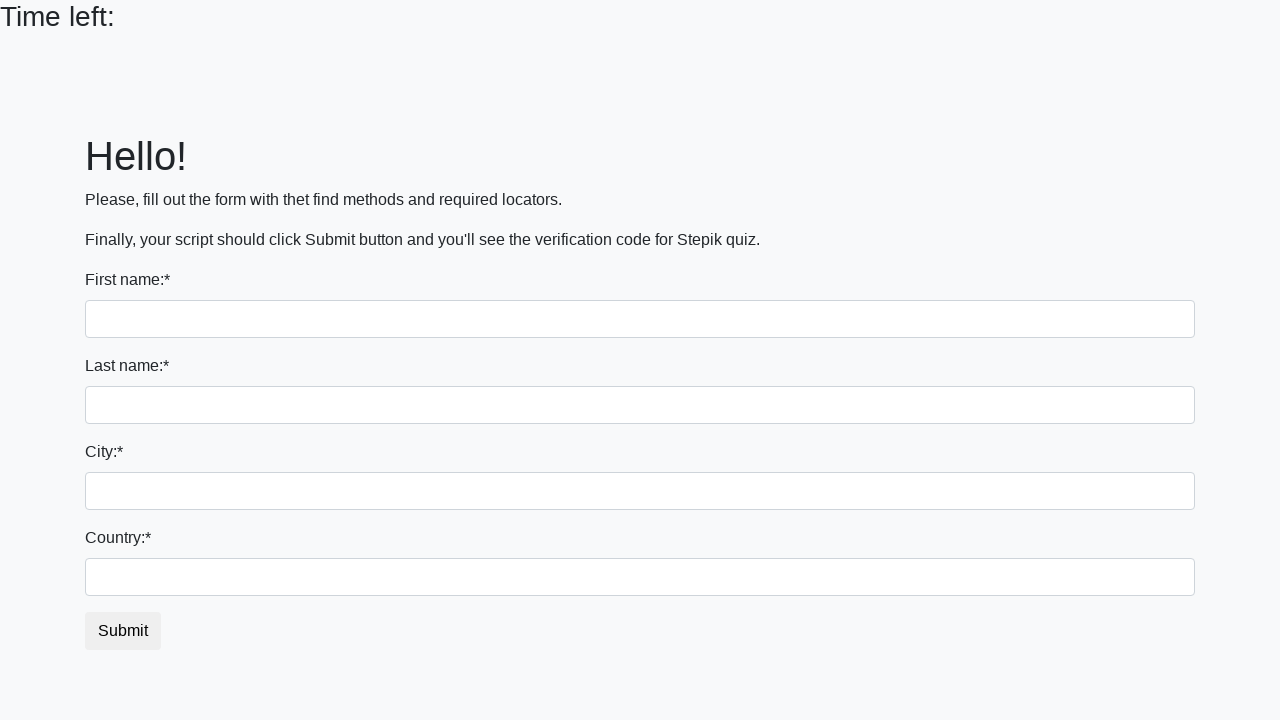

Filled first name field with 'Ivan' on input >> nth=0
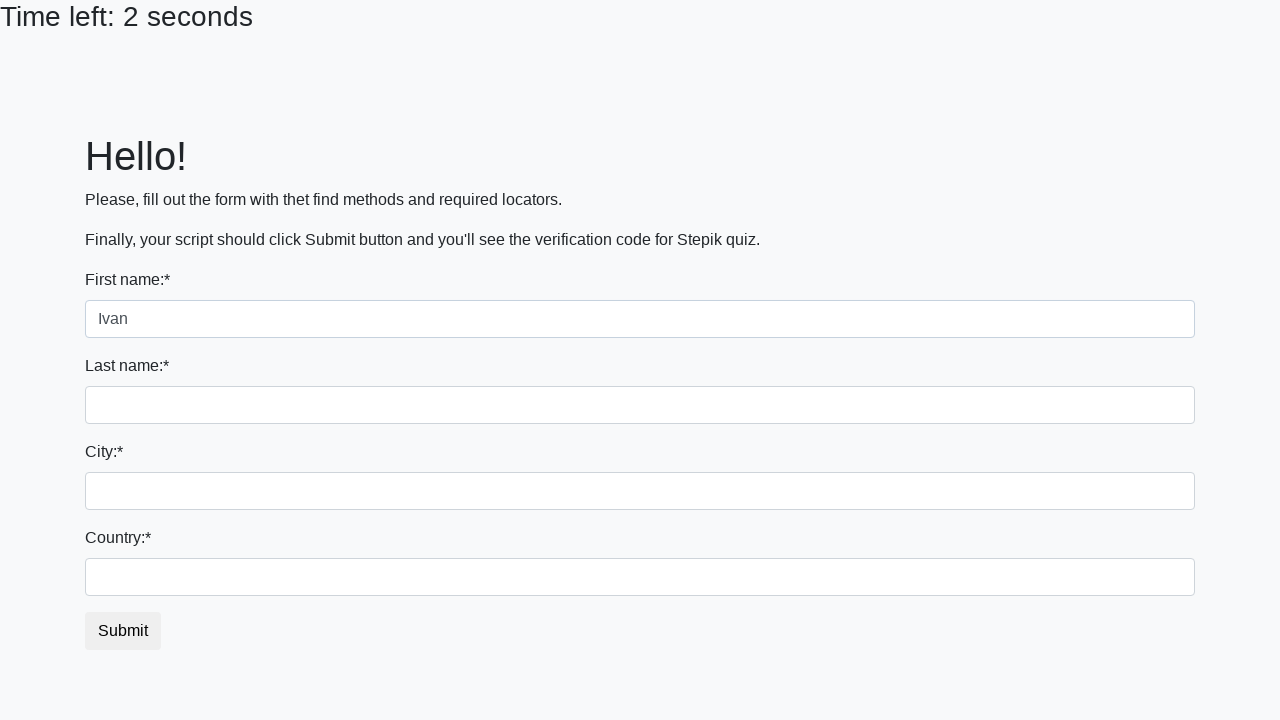

Filled last name field with 'Petrov' on input[name='last_name']
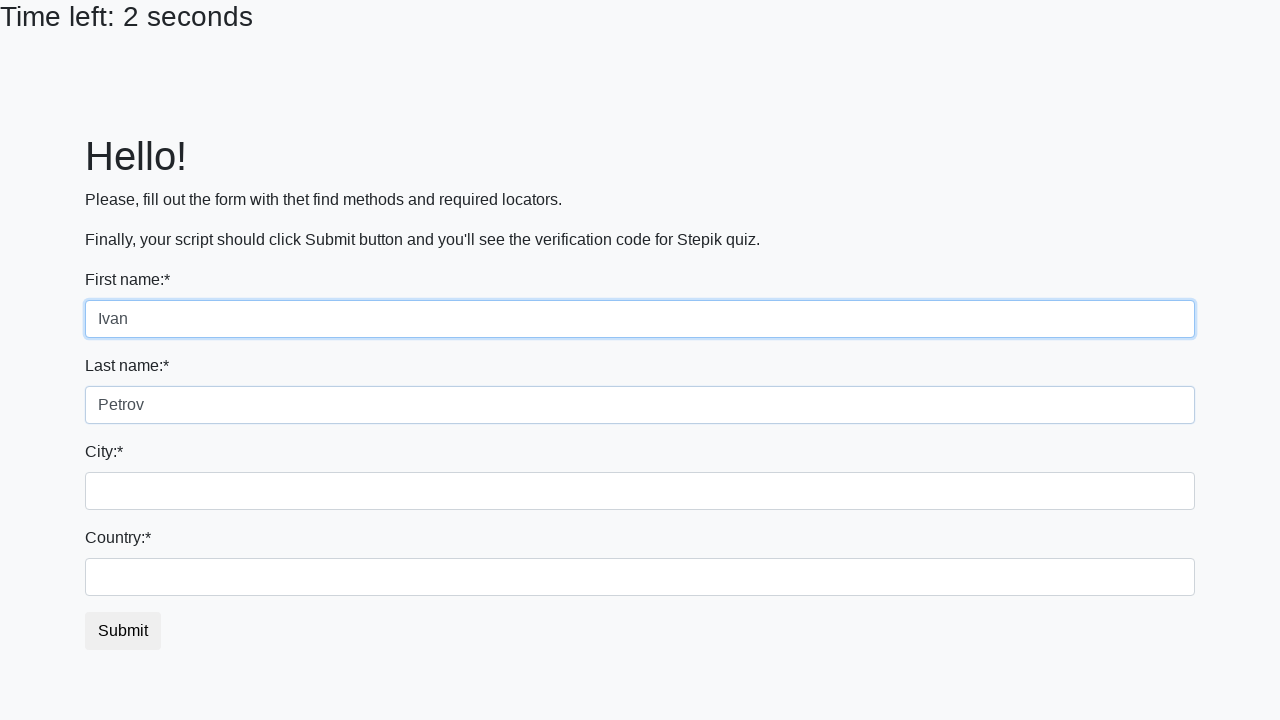

Filled city field with 'Smolensk' on .form-control.city
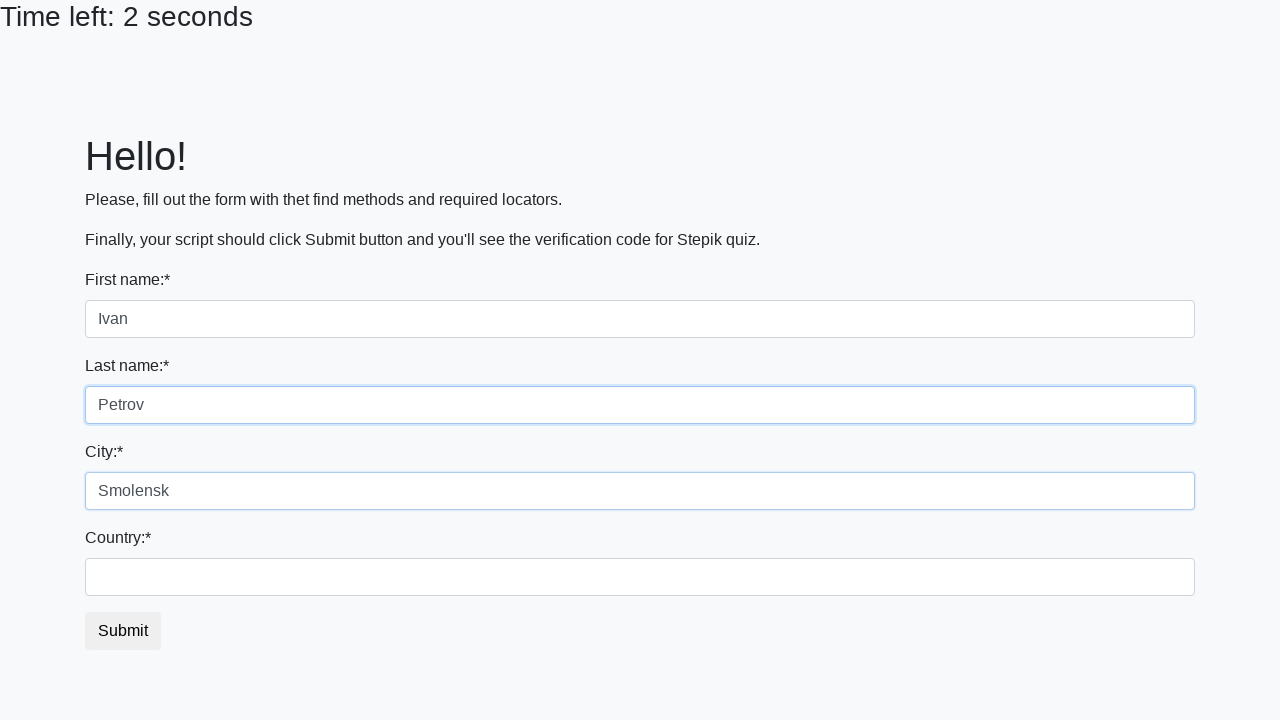

Filled country field with 'Russia' on #country
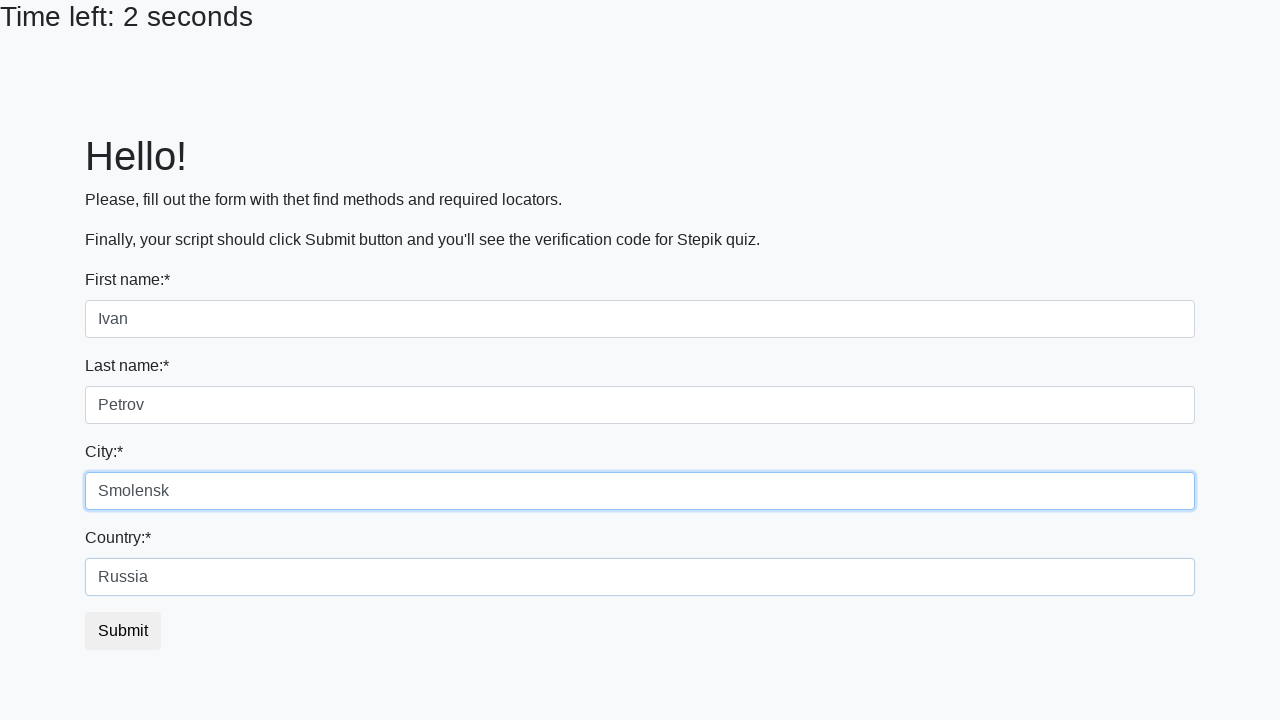

Clicked form submit button at (123, 631) on button.btn
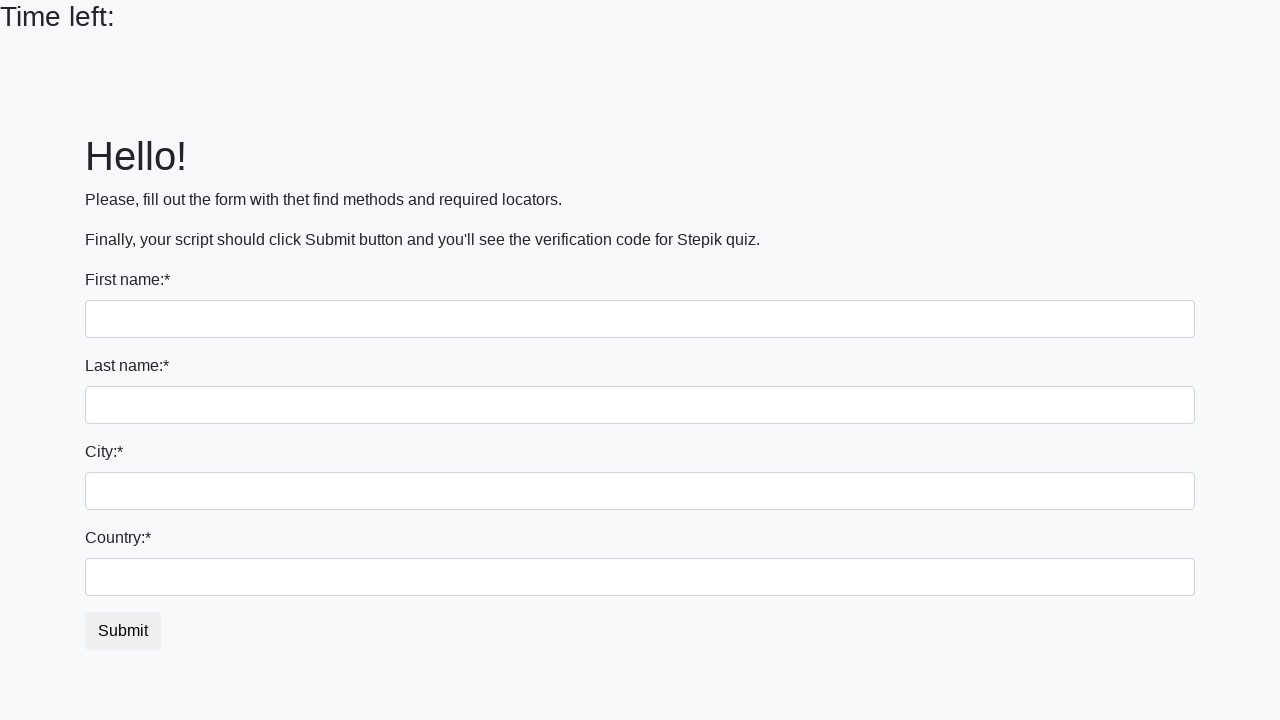

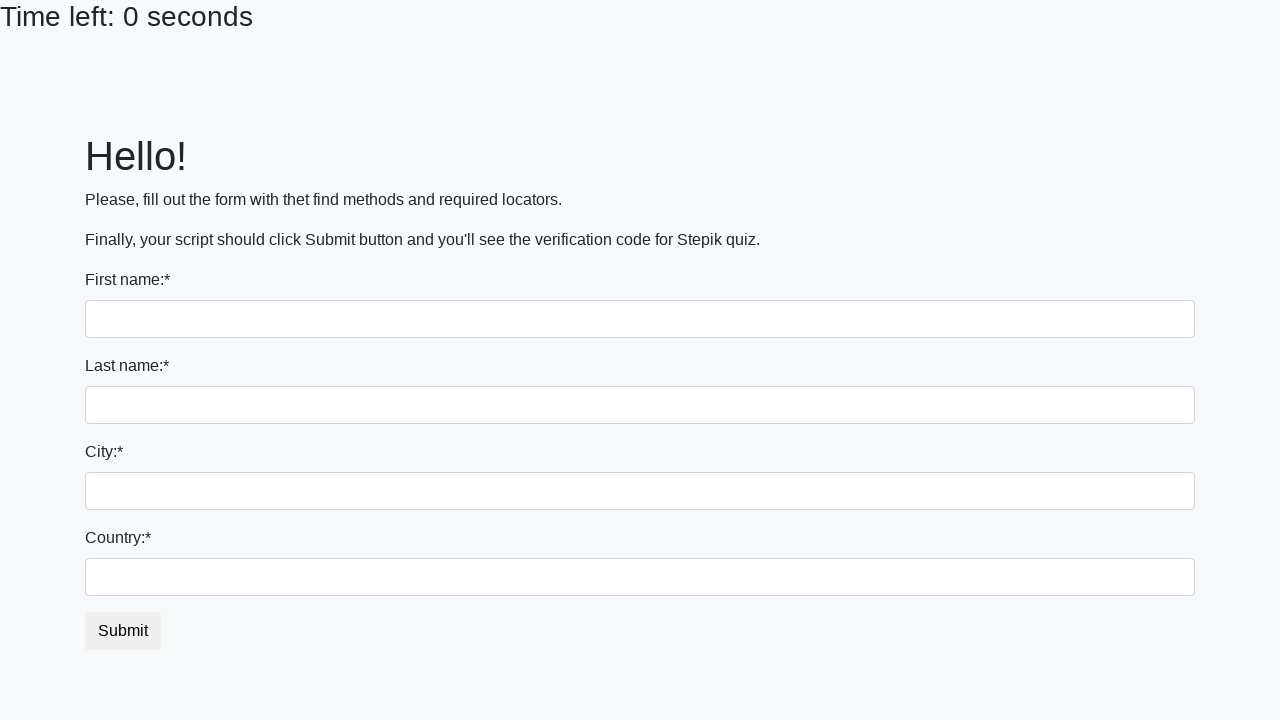